Tests that browser back button navigates between filter views correctly

Starting URL: https://demo.playwright.dev/todomvc

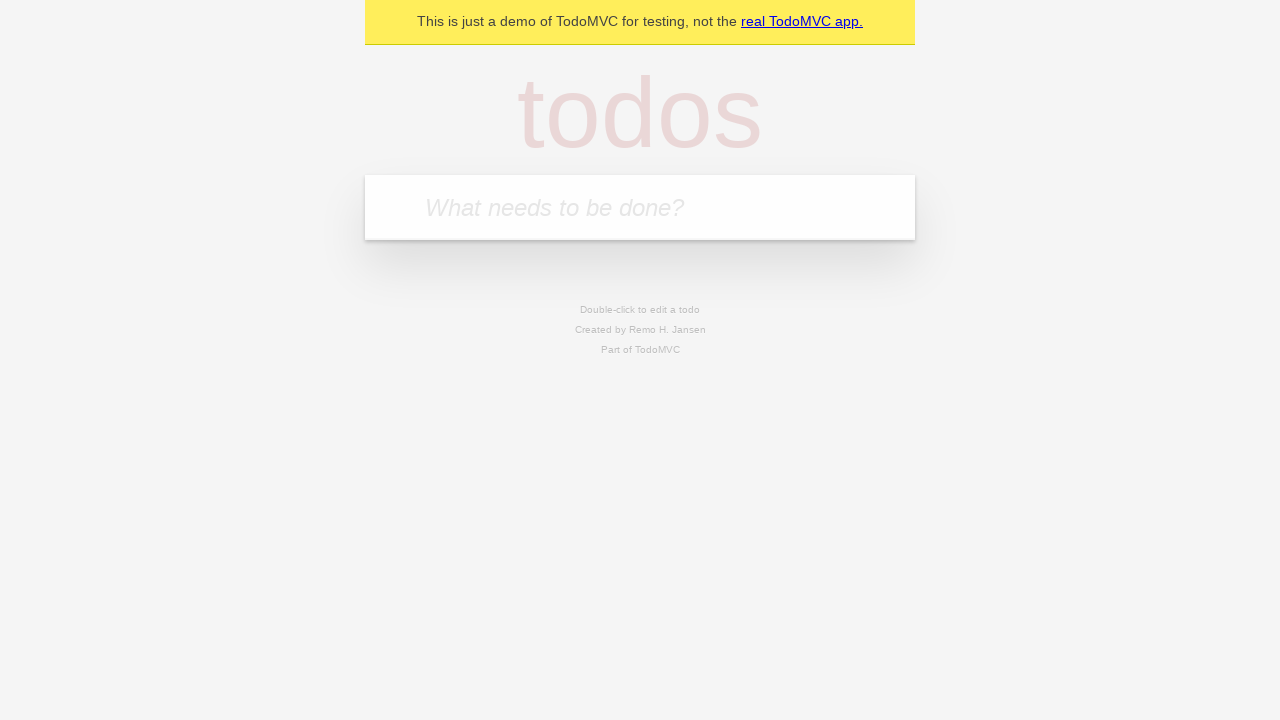

Filled todo input with 'buy some cheese' on internal:attr=[placeholder="What needs to be done?"i]
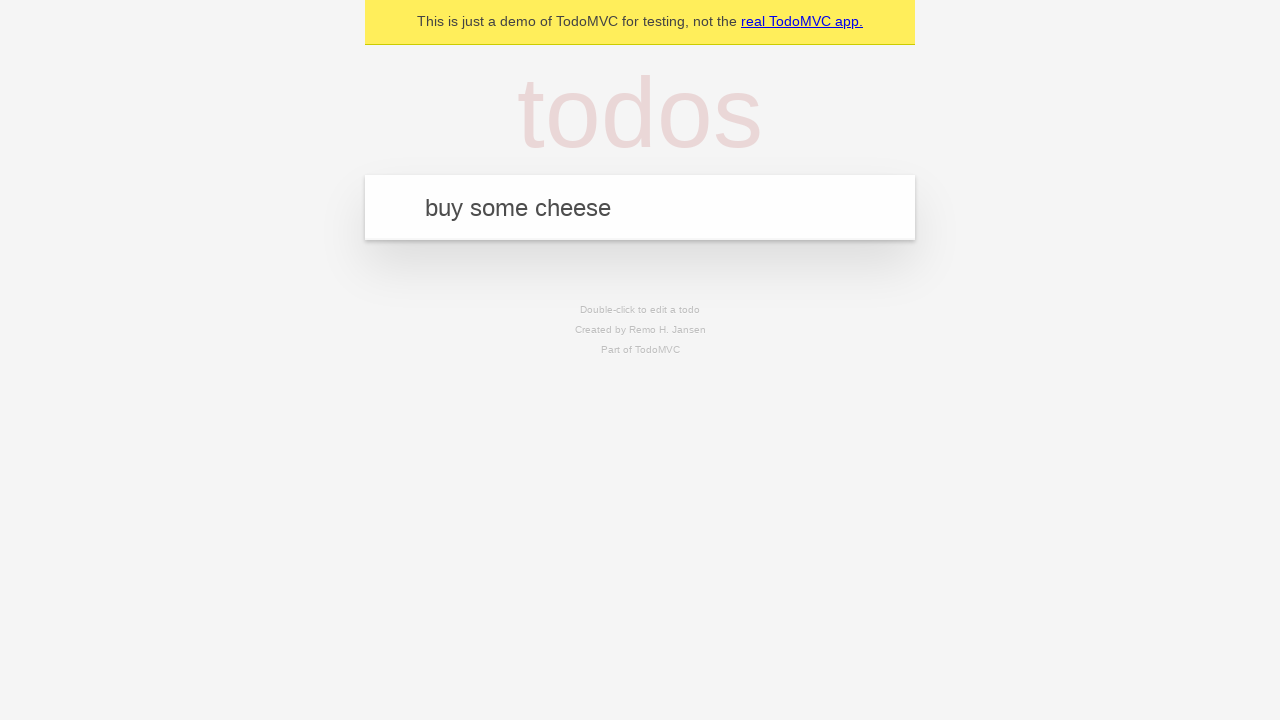

Pressed Enter to create todo 'buy some cheese' on internal:attr=[placeholder="What needs to be done?"i]
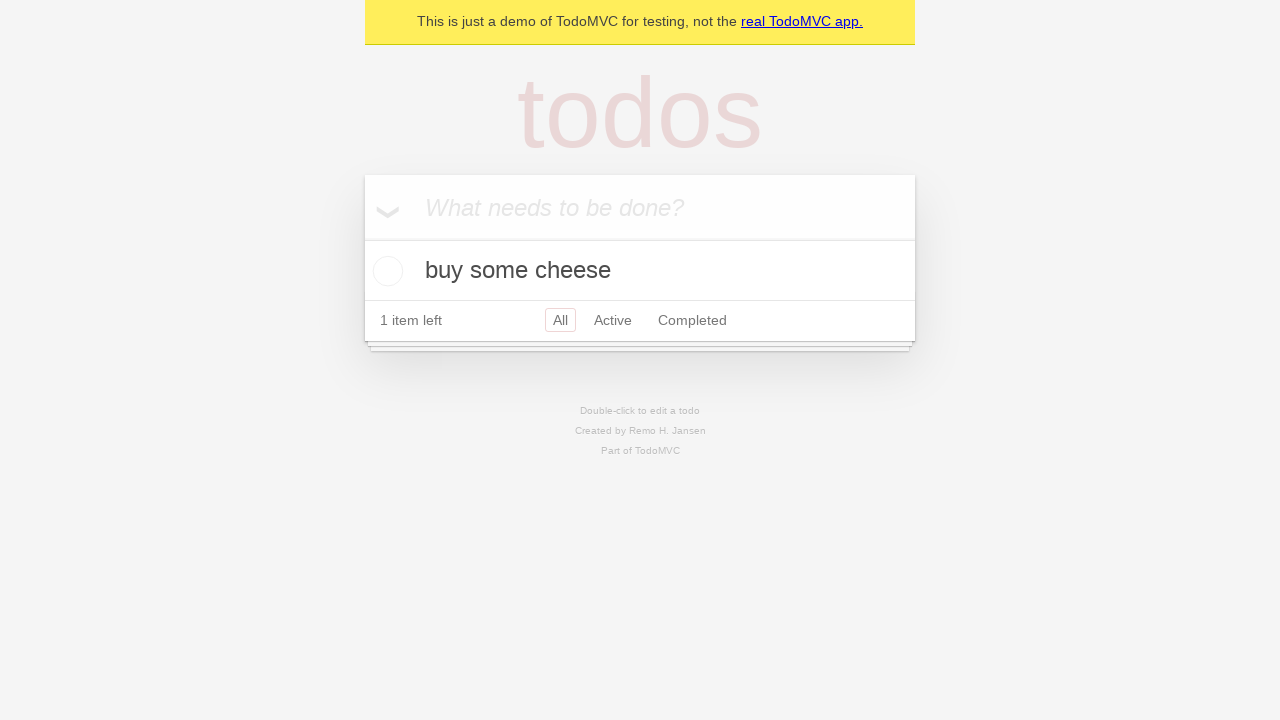

Filled todo input with 'feed the cat' on internal:attr=[placeholder="What needs to be done?"i]
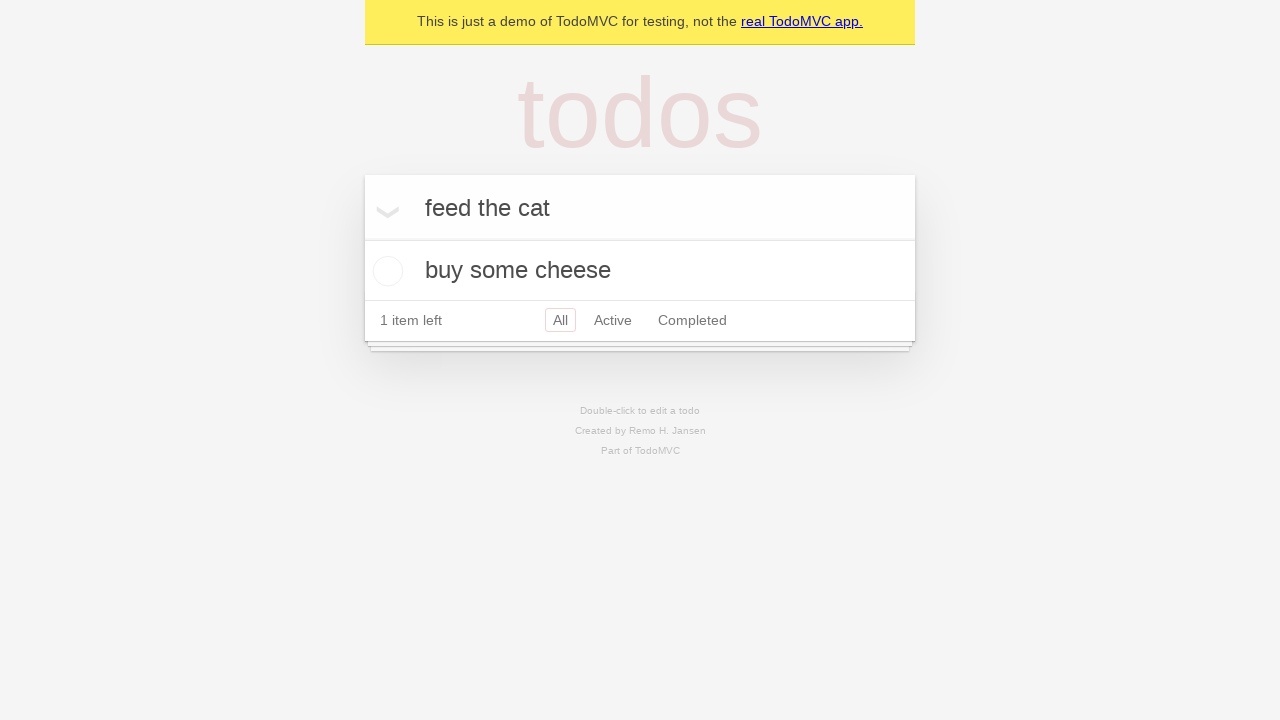

Pressed Enter to create todo 'feed the cat' on internal:attr=[placeholder="What needs to be done?"i]
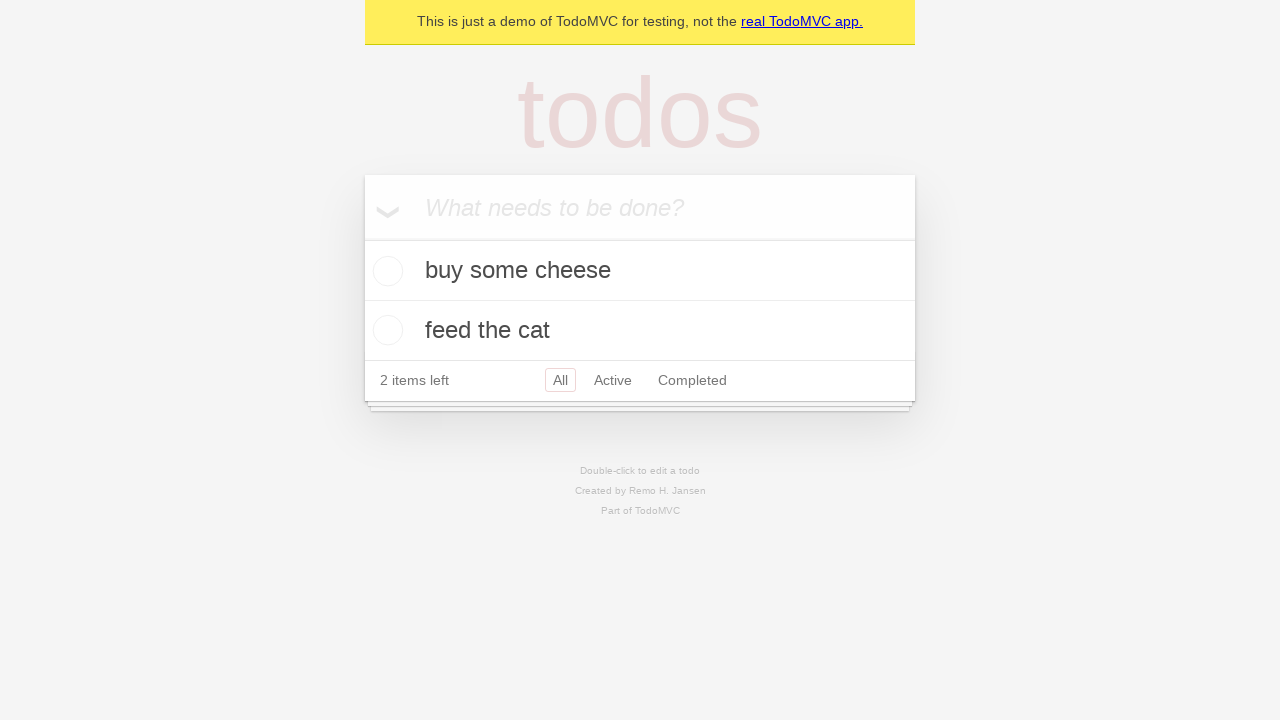

Filled todo input with 'book a doctors appointment' on internal:attr=[placeholder="What needs to be done?"i]
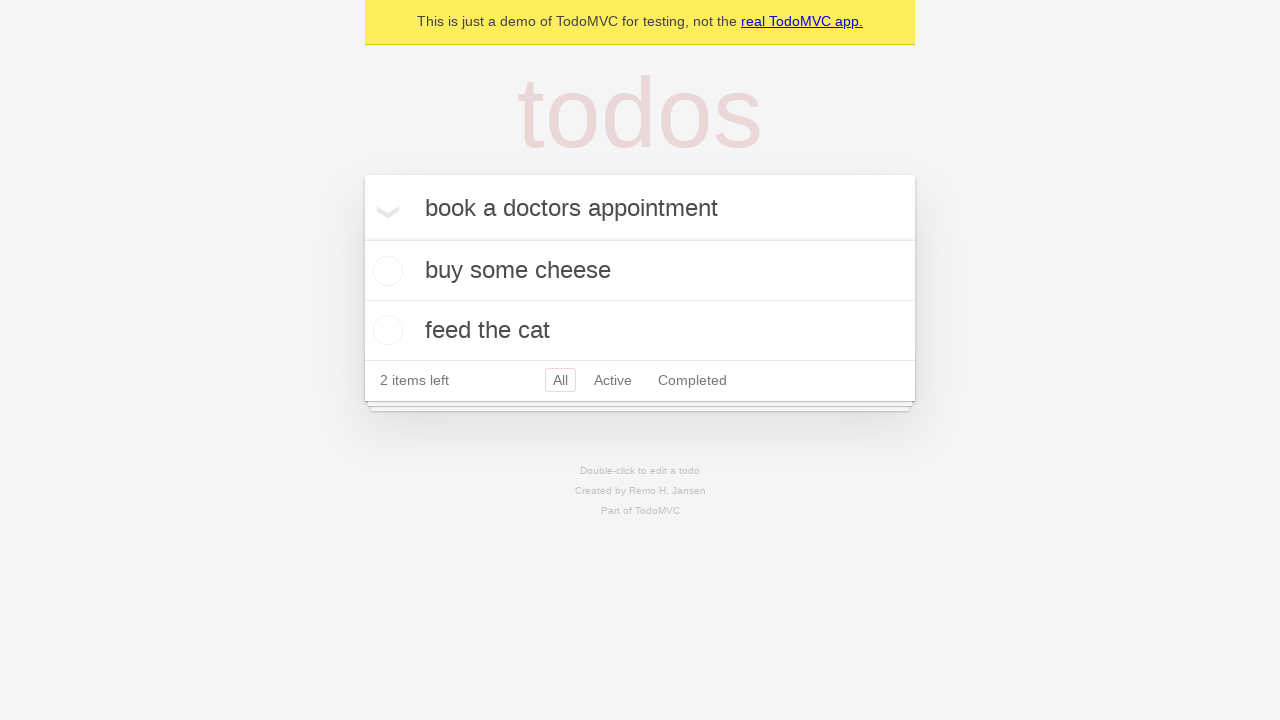

Pressed Enter to create todo 'book a doctors appointment' on internal:attr=[placeholder="What needs to be done?"i]
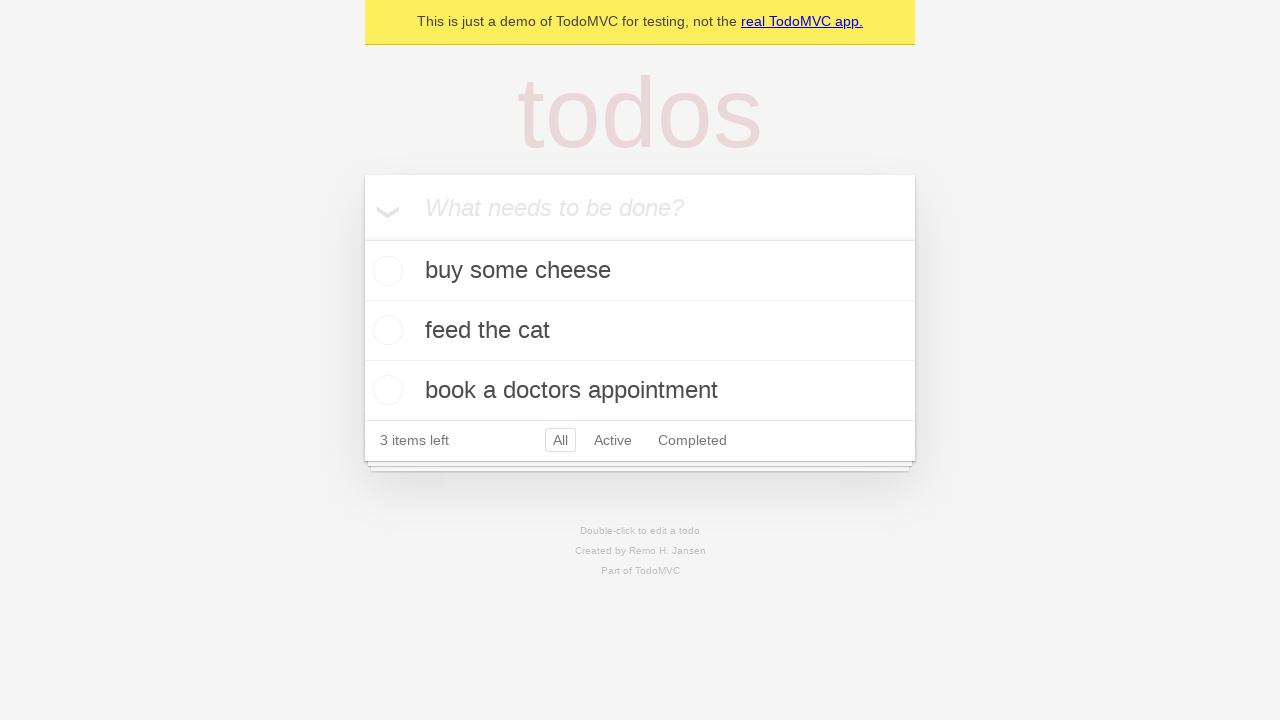

Checked the second todo item at (385, 330) on internal:testid=[data-testid="todo-item"s] >> nth=1 >> internal:role=checkbox
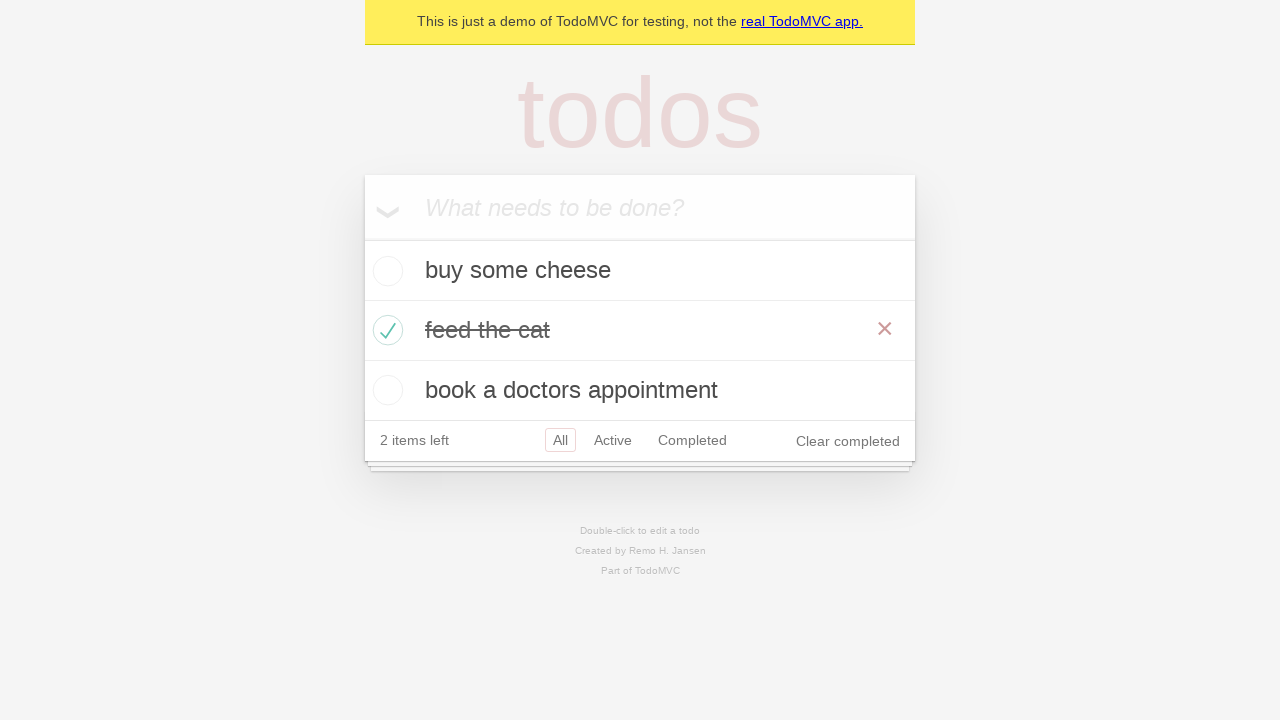

Clicked 'All' filter link at (560, 440) on internal:role=link[name="All"i]
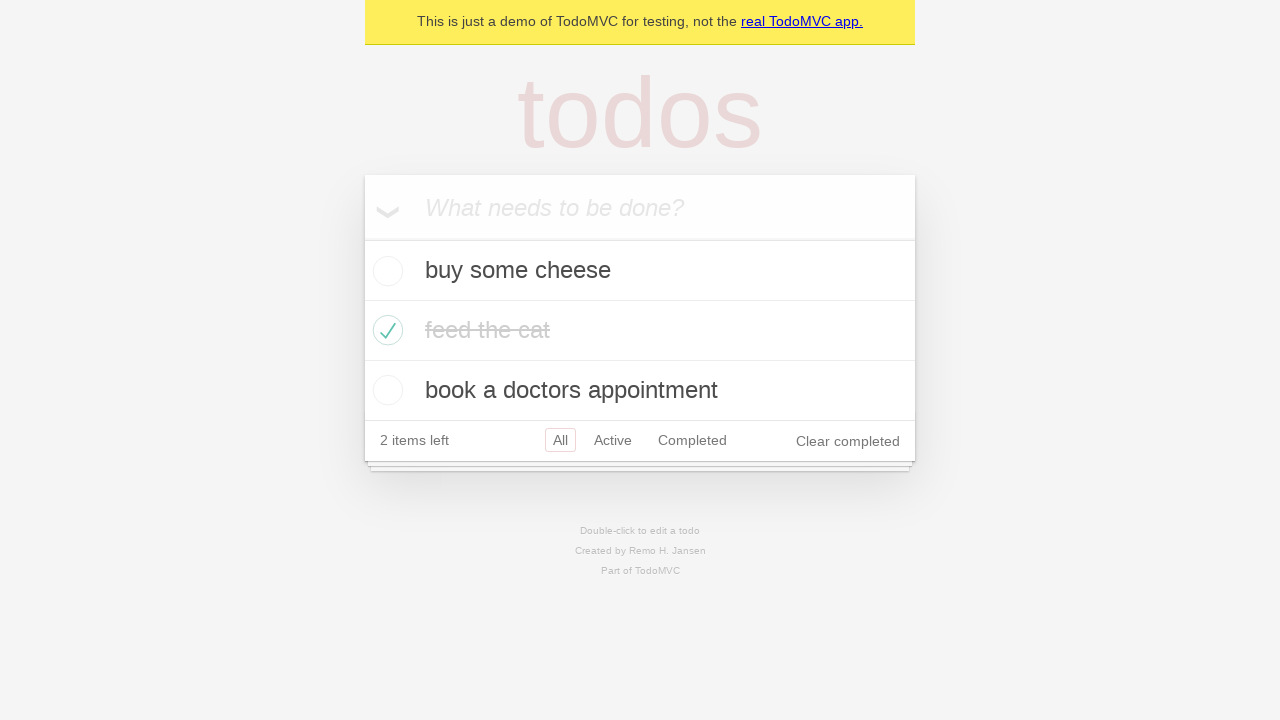

Clicked 'Active' filter link at (613, 440) on internal:role=link[name="Active"i]
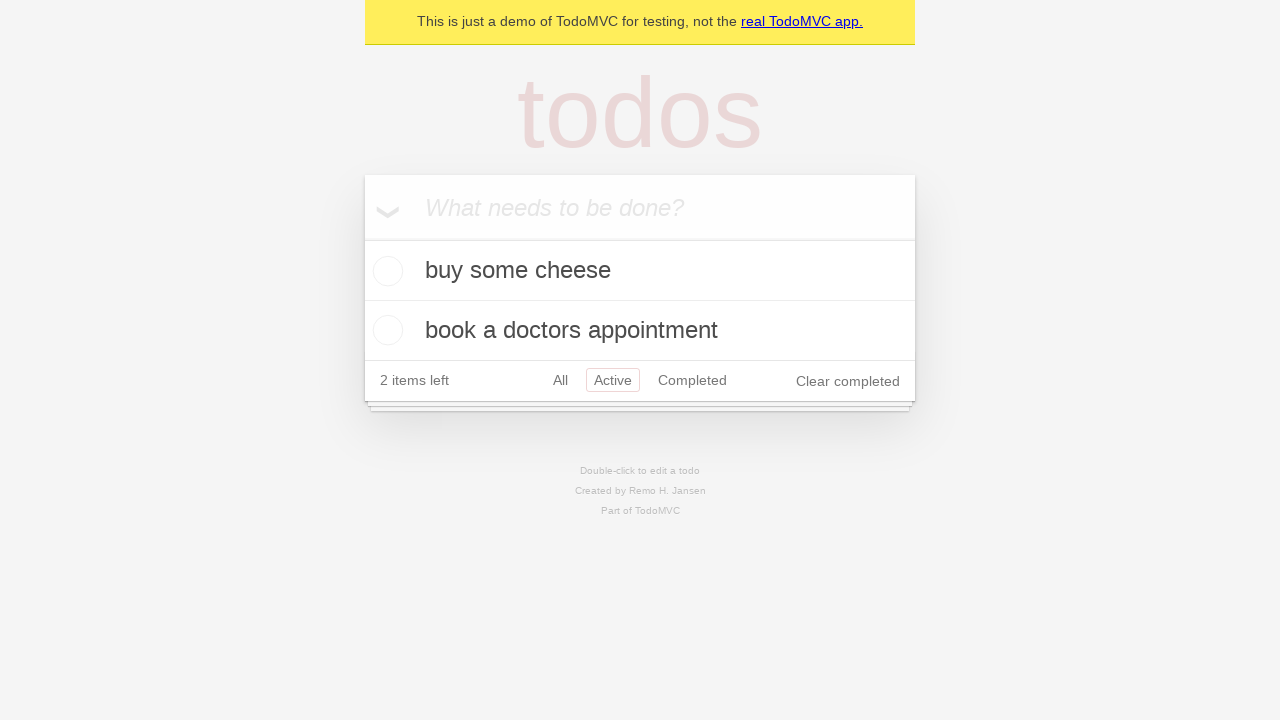

Clicked 'Completed' filter link at (692, 380) on internal:role=link[name="Completed"i]
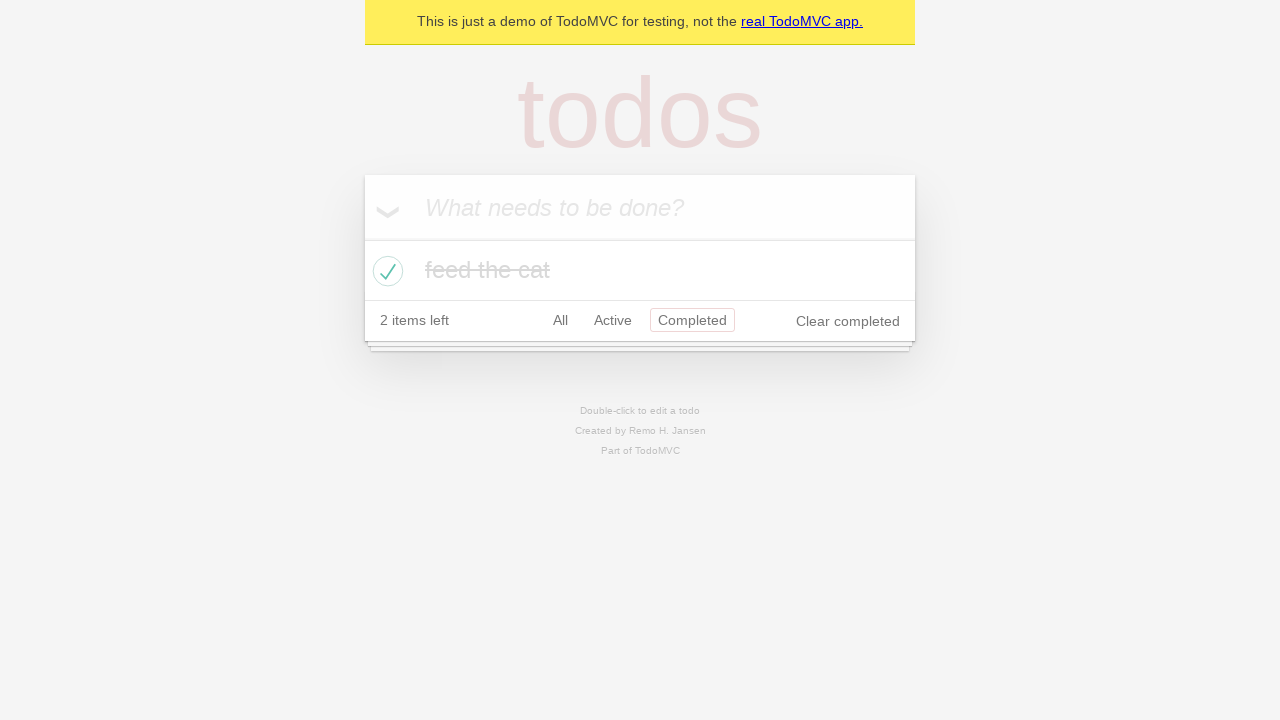

Navigated back to 'Active' filter view
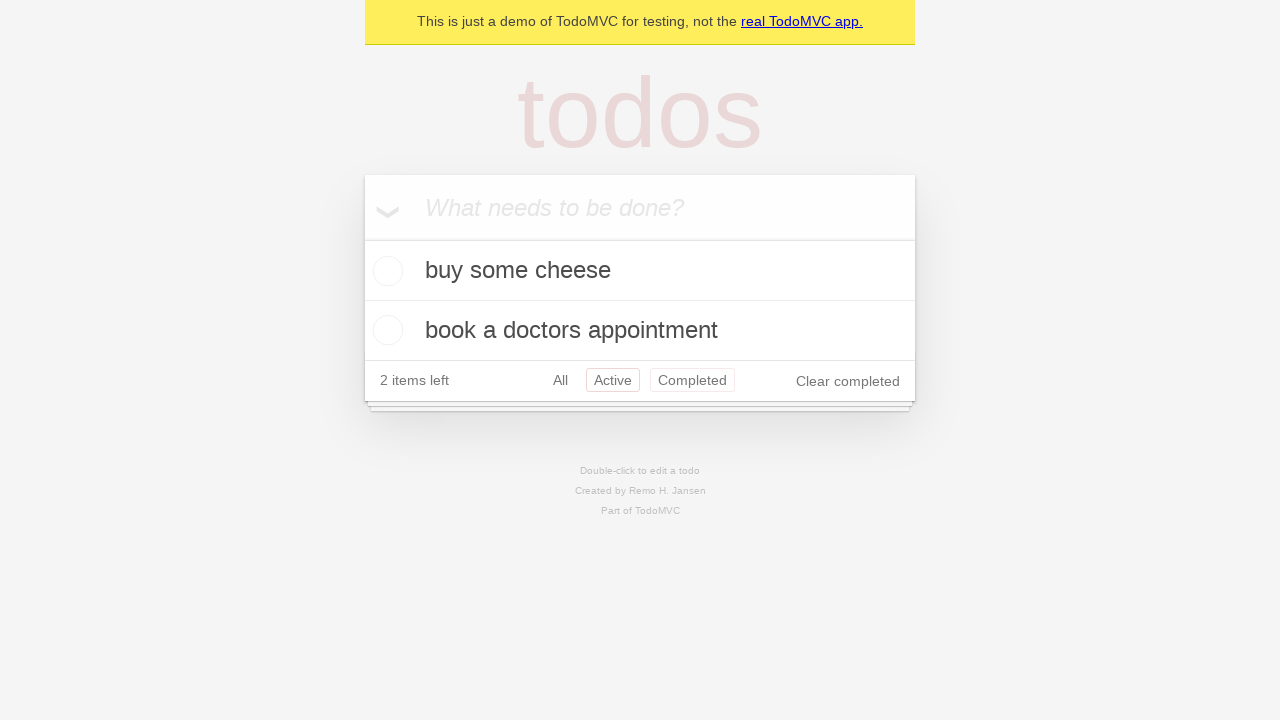

Navigated back to 'All' filter view
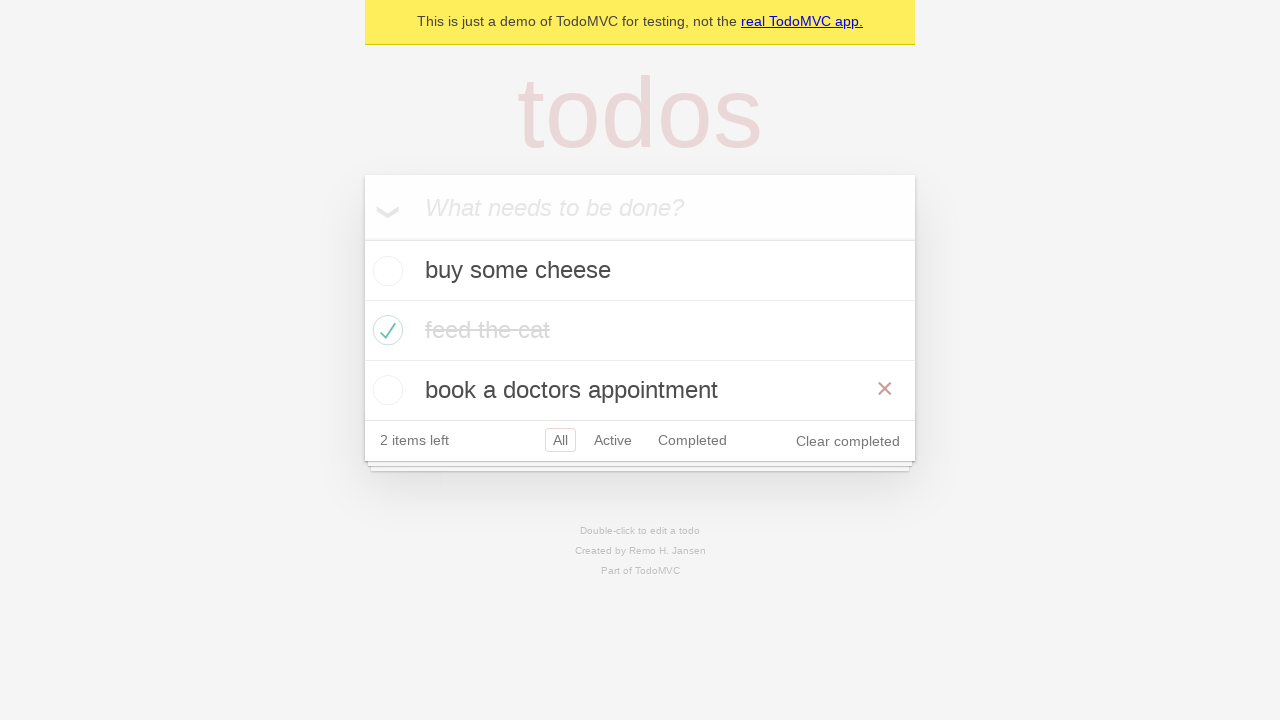

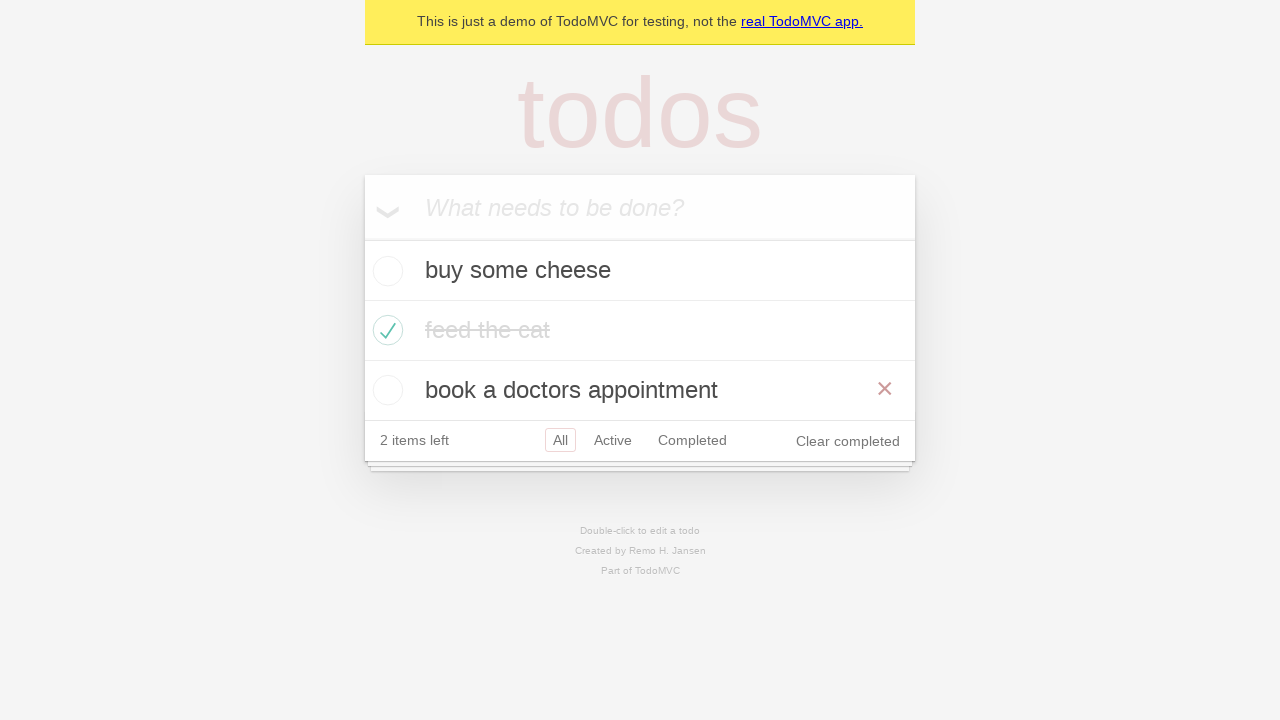